Tests a form submission by filling in first name, last name, and email fields, then clicking the submit button.

Starting URL: https://secure-retreat-92358.herokuapp.com/

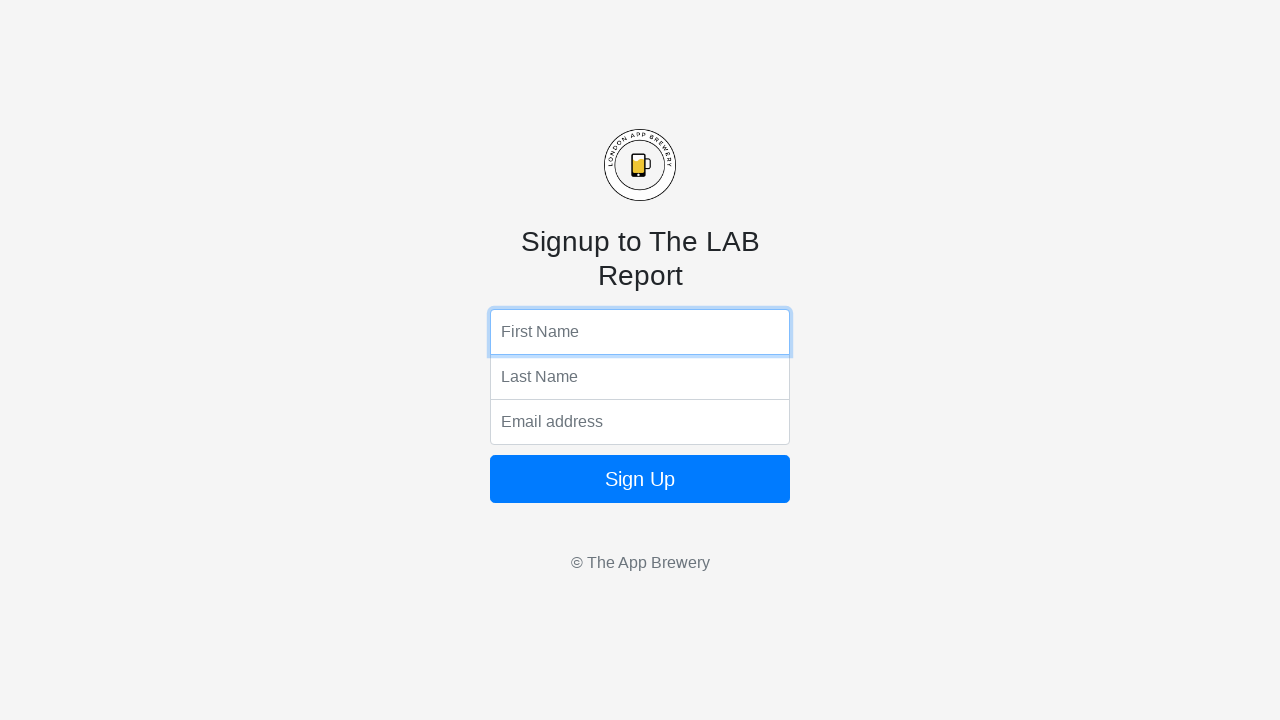

Filled first name field with 'Marcus' on input[name='fName']
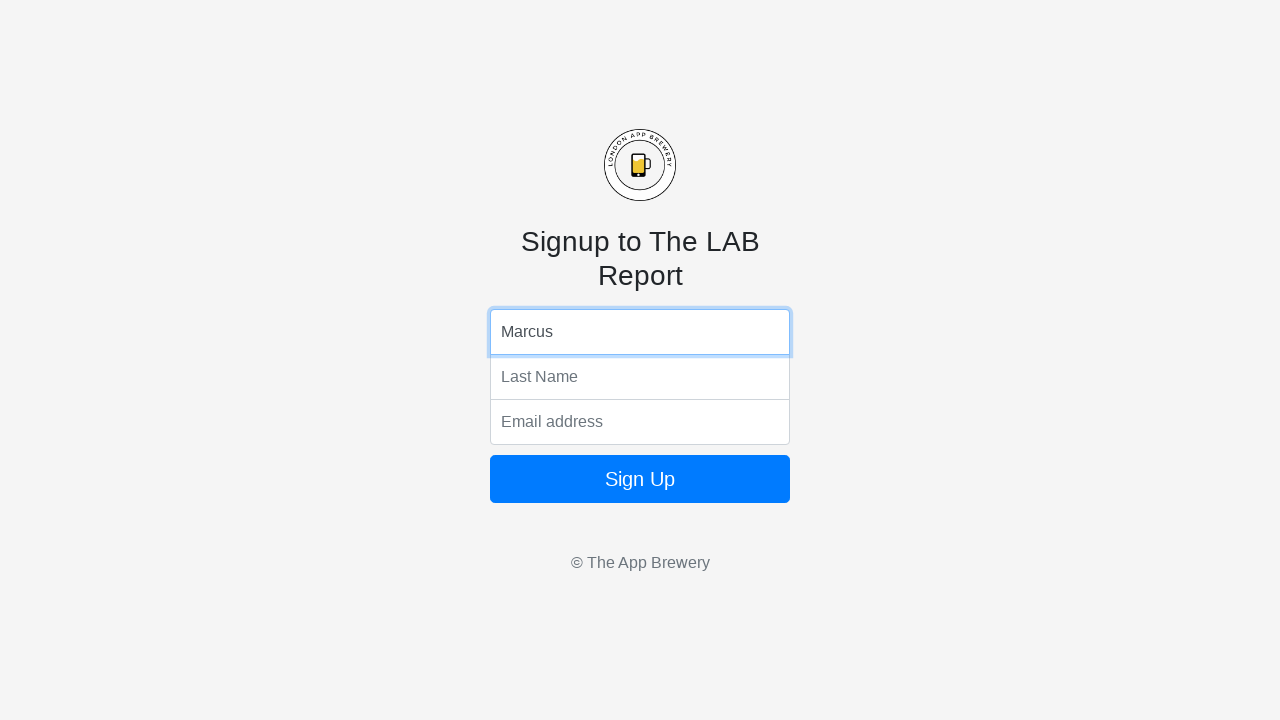

Filled last name field with 'Thompson' on input[name='lName']
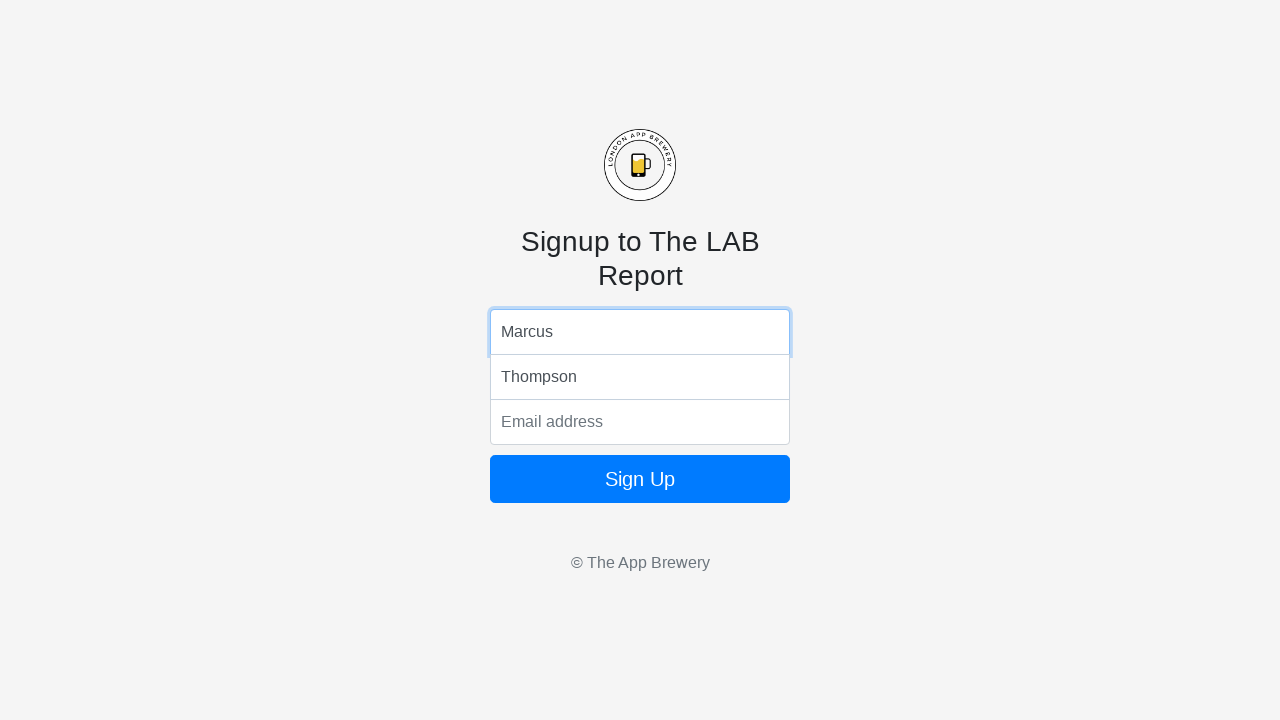

Filled email field with 'marcus.thompson@example.com' on input[name='email']
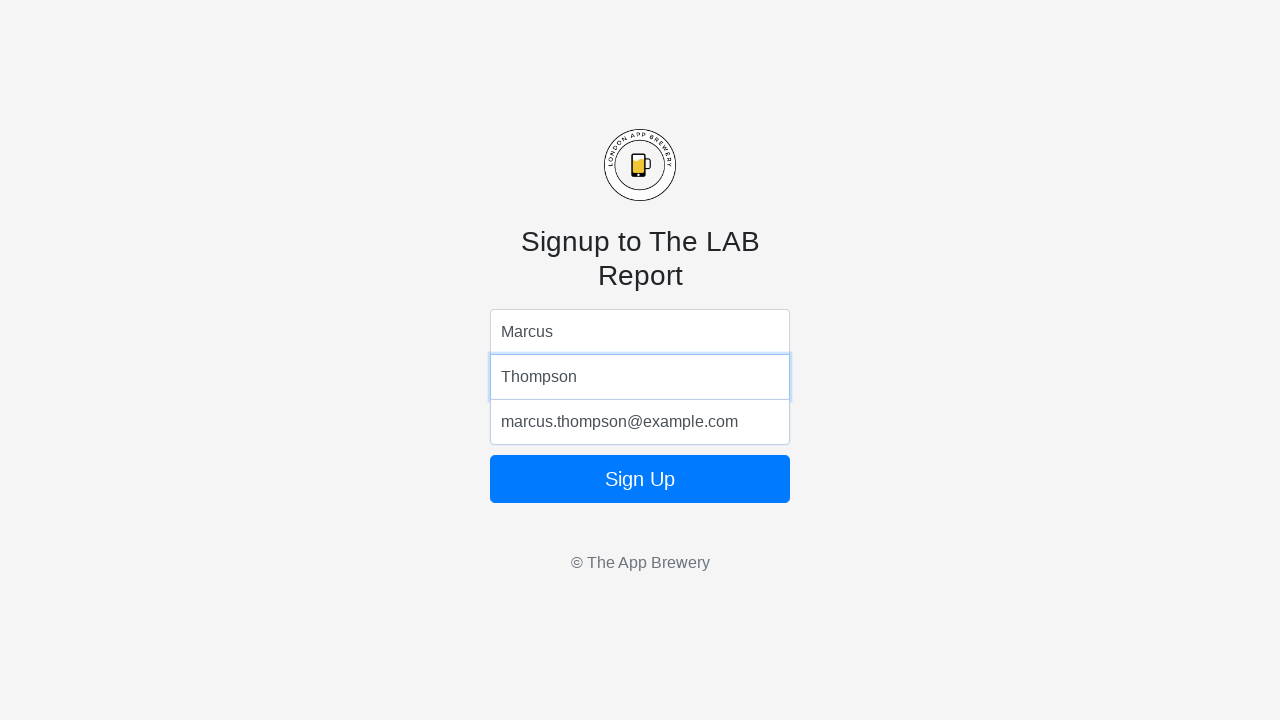

Clicked form submit button at (640, 479) on form button
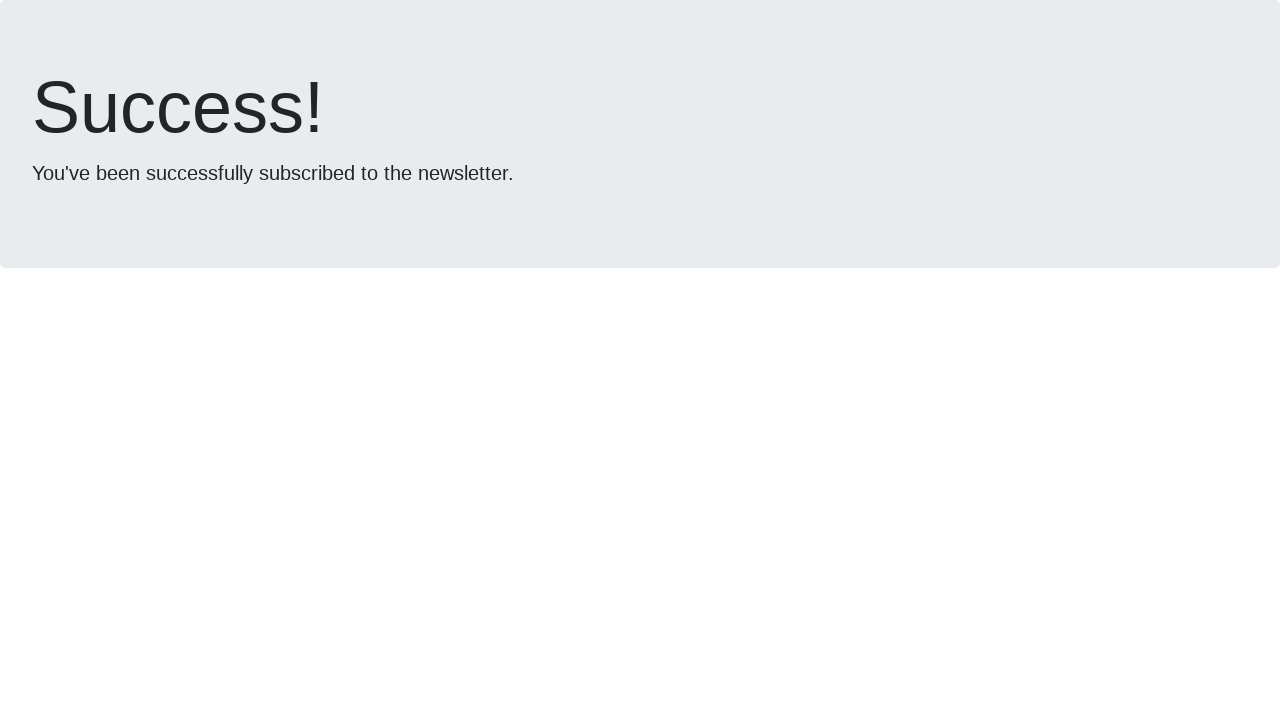

Waited 2 seconds for form submission to process
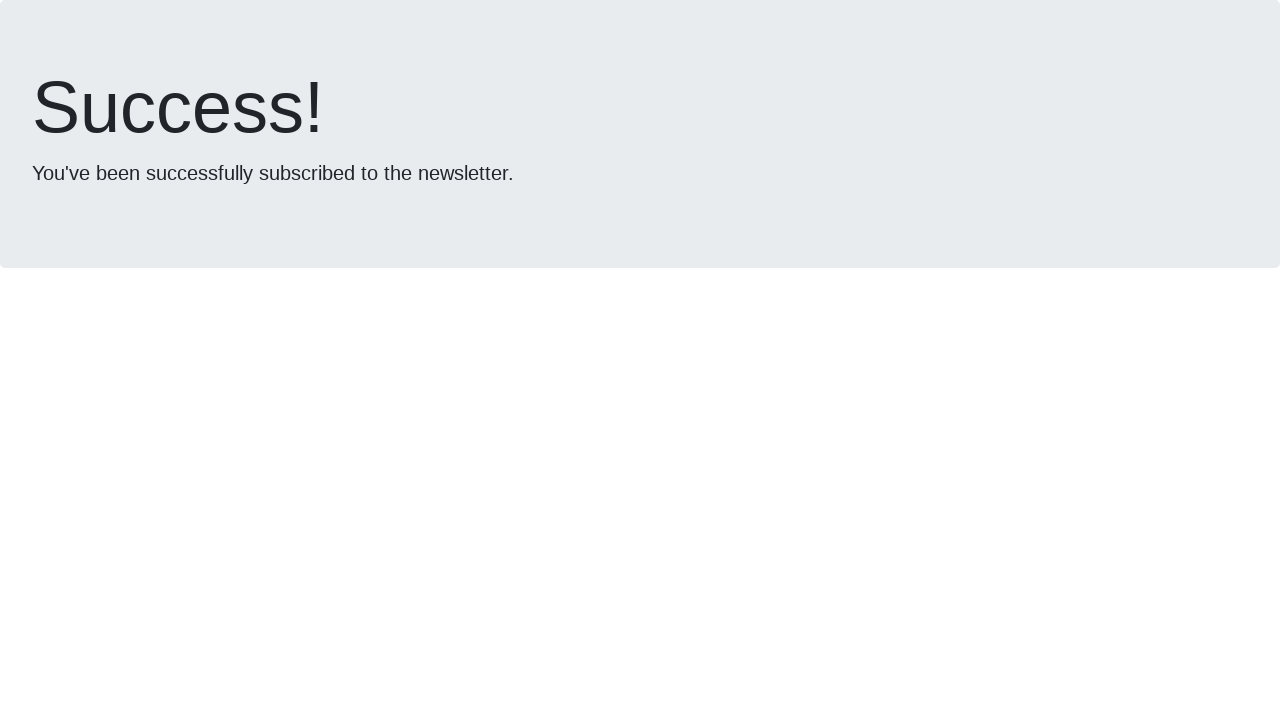

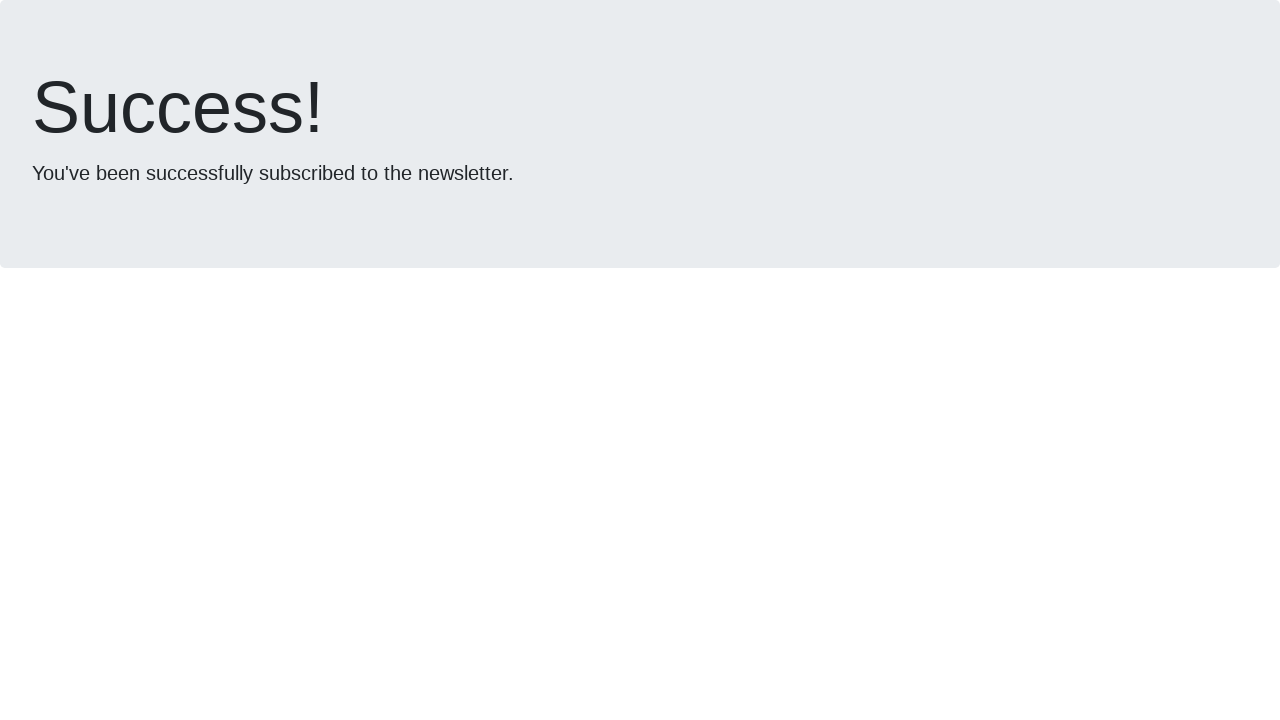